Tests radio button interaction on an HTML forms demo page by clicking the "Milk" radio button option, first directly and then by iterating through all radio buttons to find and click the one with value "Milk".

Starting URL: http://echoecho.com/htmlforms10.htm

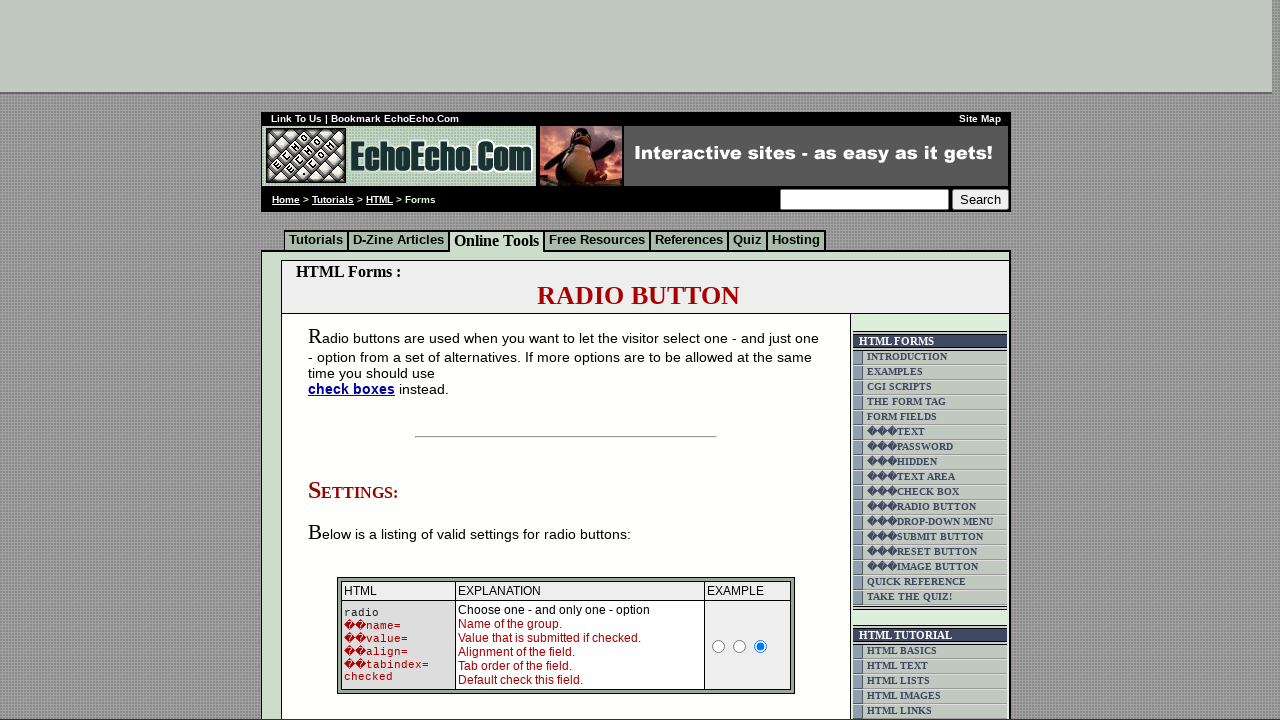

Clicked the Milk radio button directly at (356, 360) on input[value='Milk']
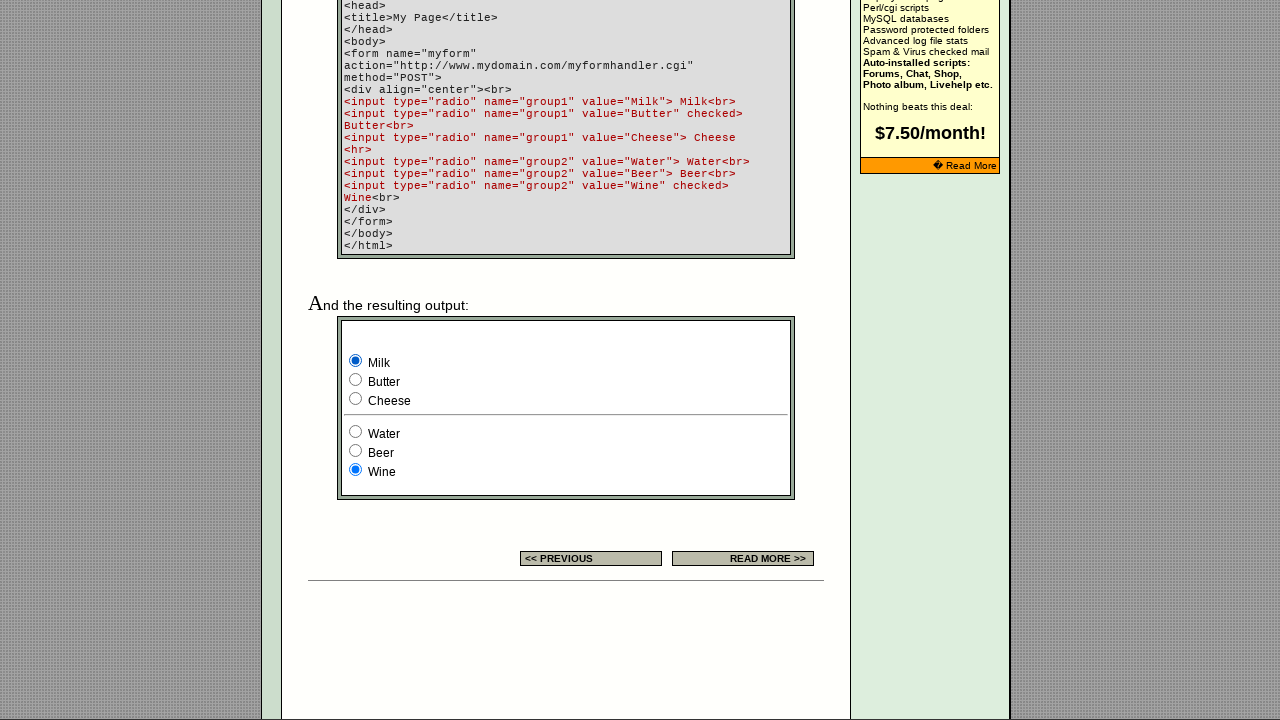

Retrieved all radio buttons on the page
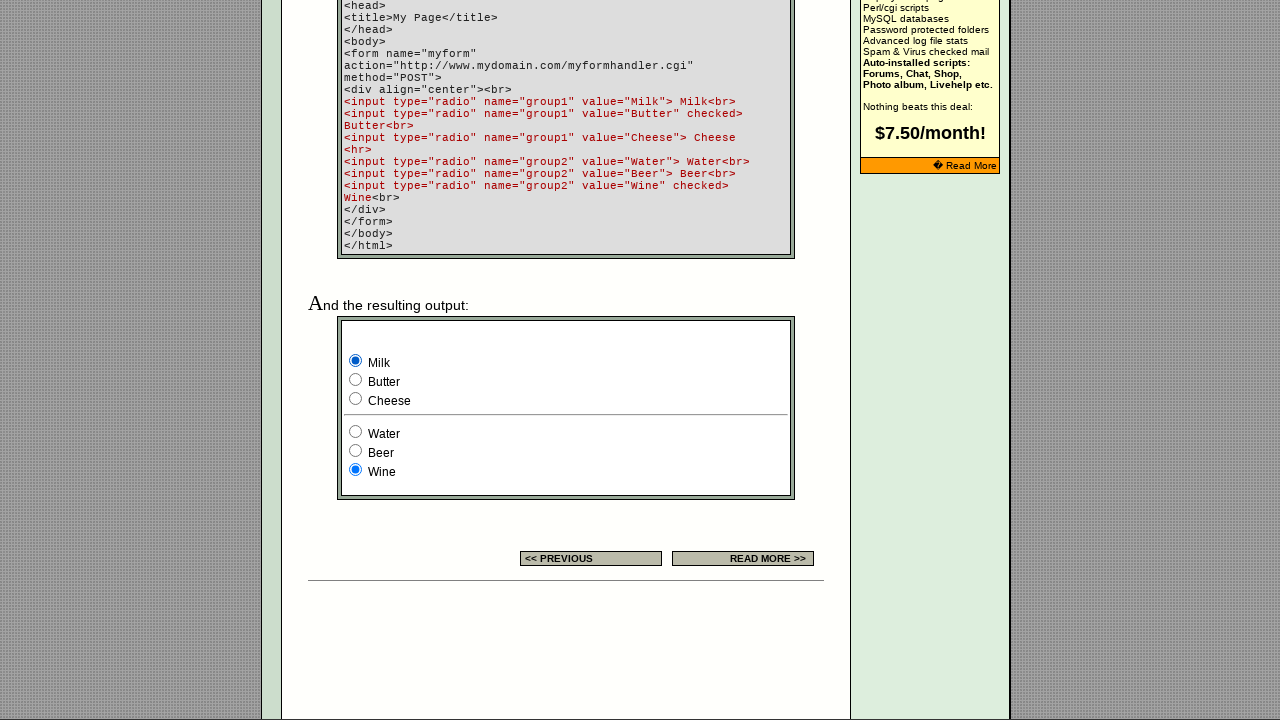

Found and clicked the Milk radio button by iterating through all radio buttons at (356, 360) on input[type='radio'] >> nth=3
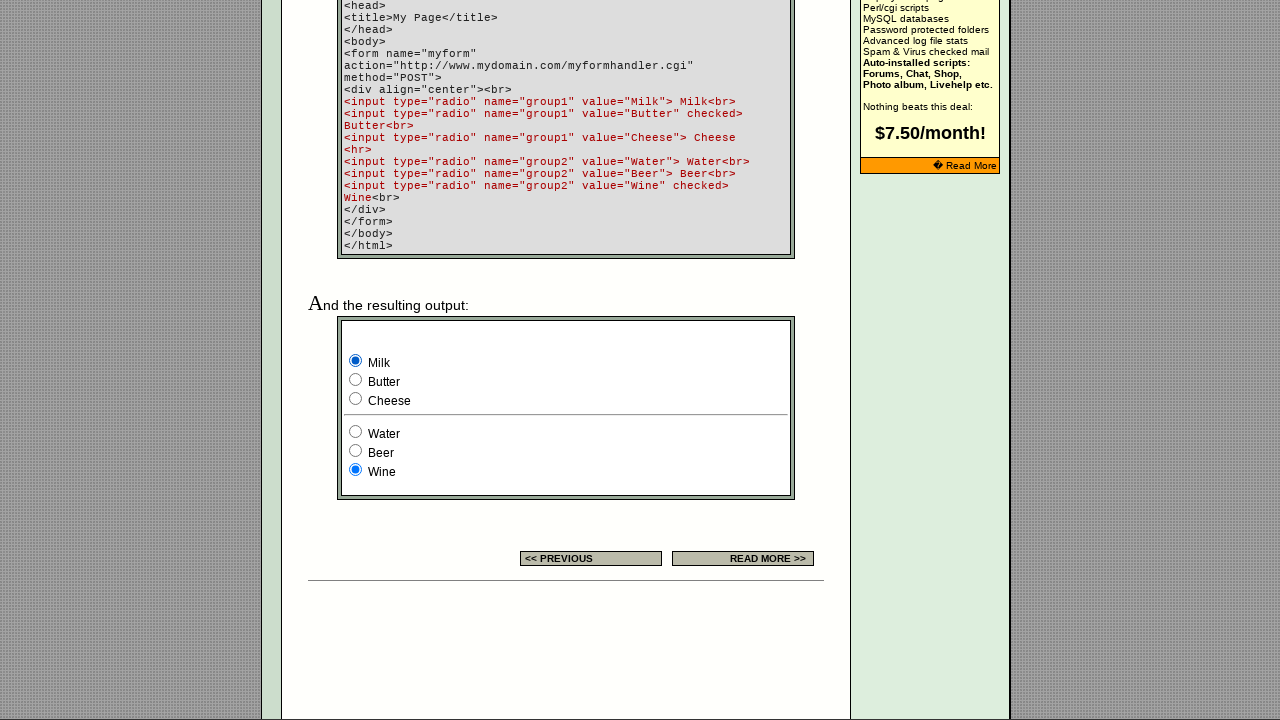

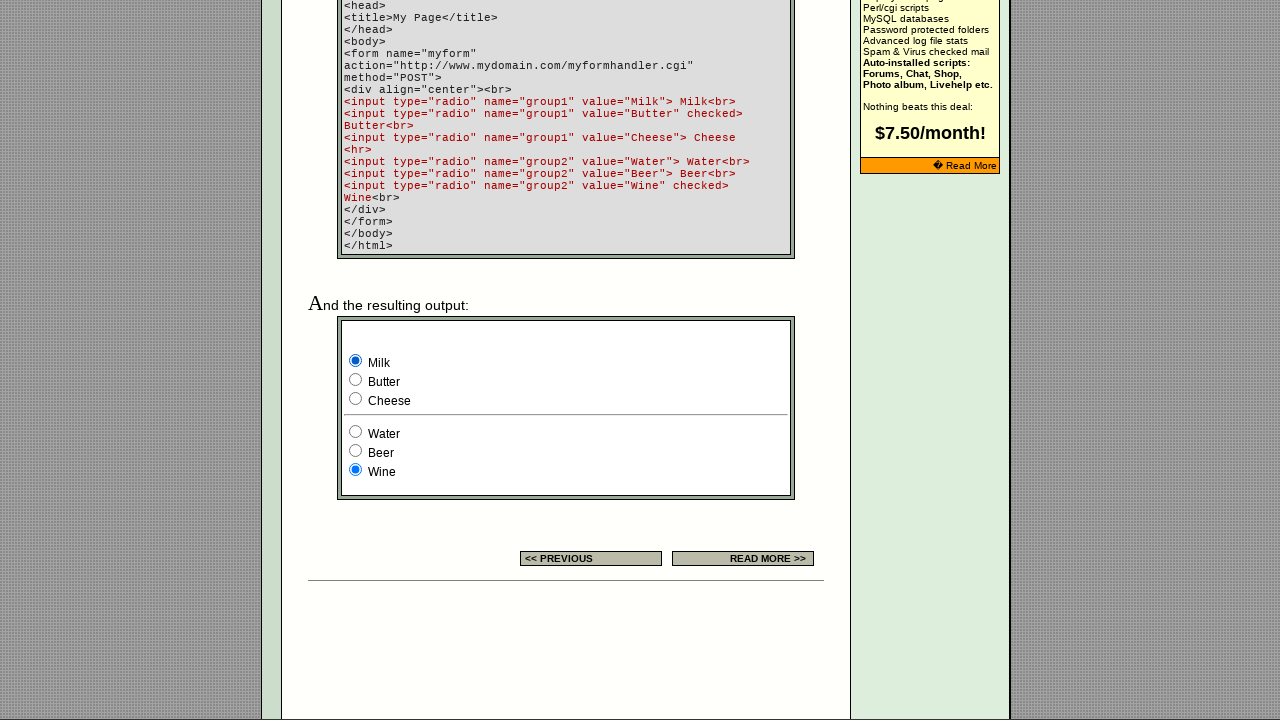